Tests filling an email/questioner input field on the Python Doctor website by entering an email address into the form field.

Starting URL: https://www.pythondoctor.com

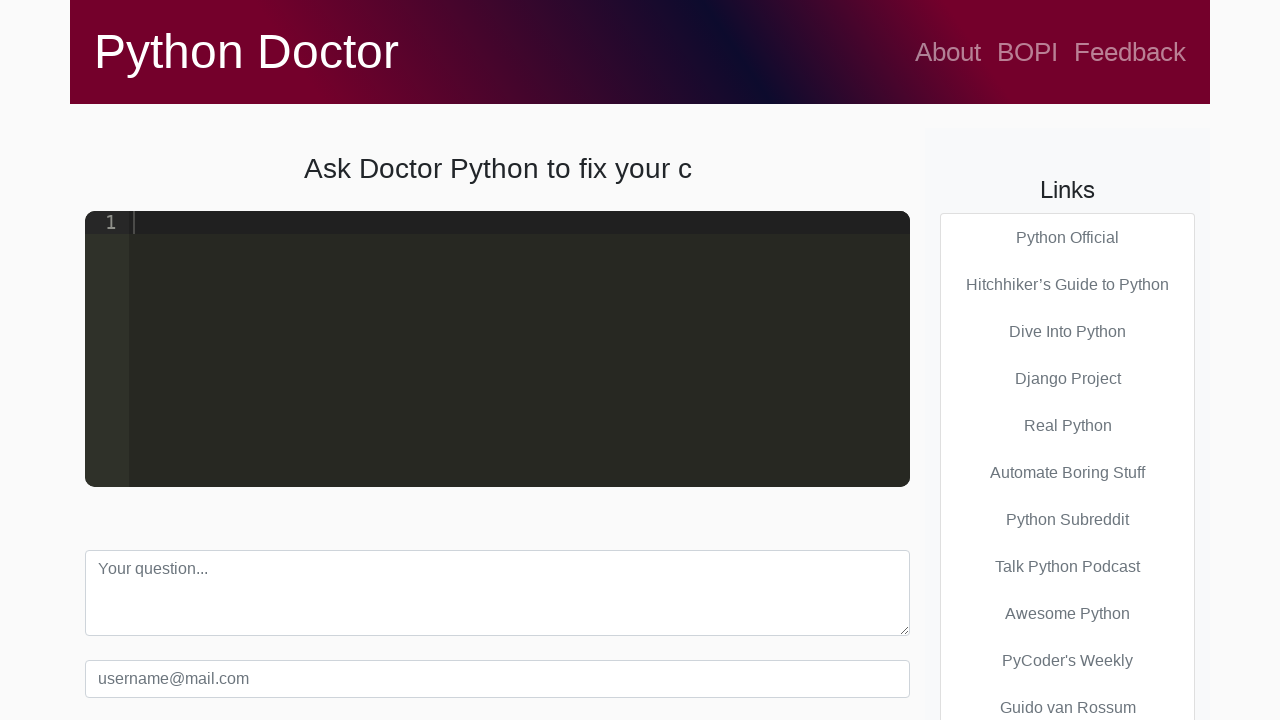

Filled questioner email input field with 'visitor@testdomain.org' on #id_questioner
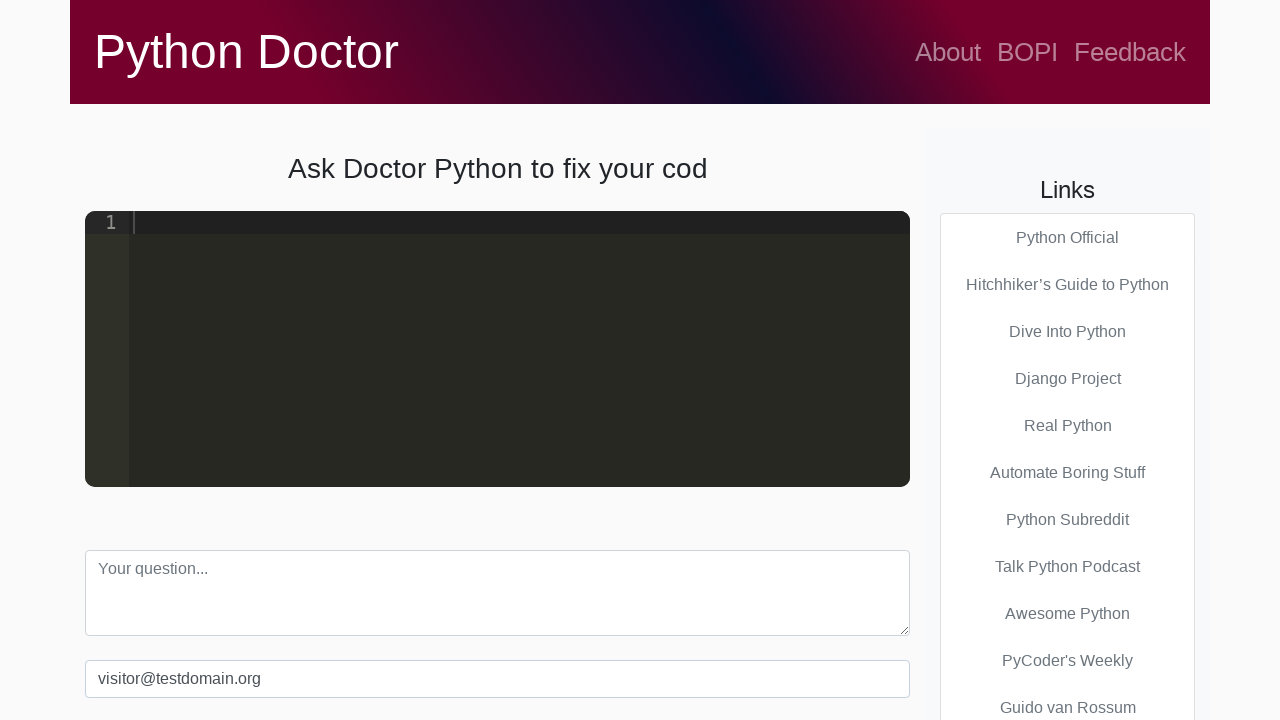

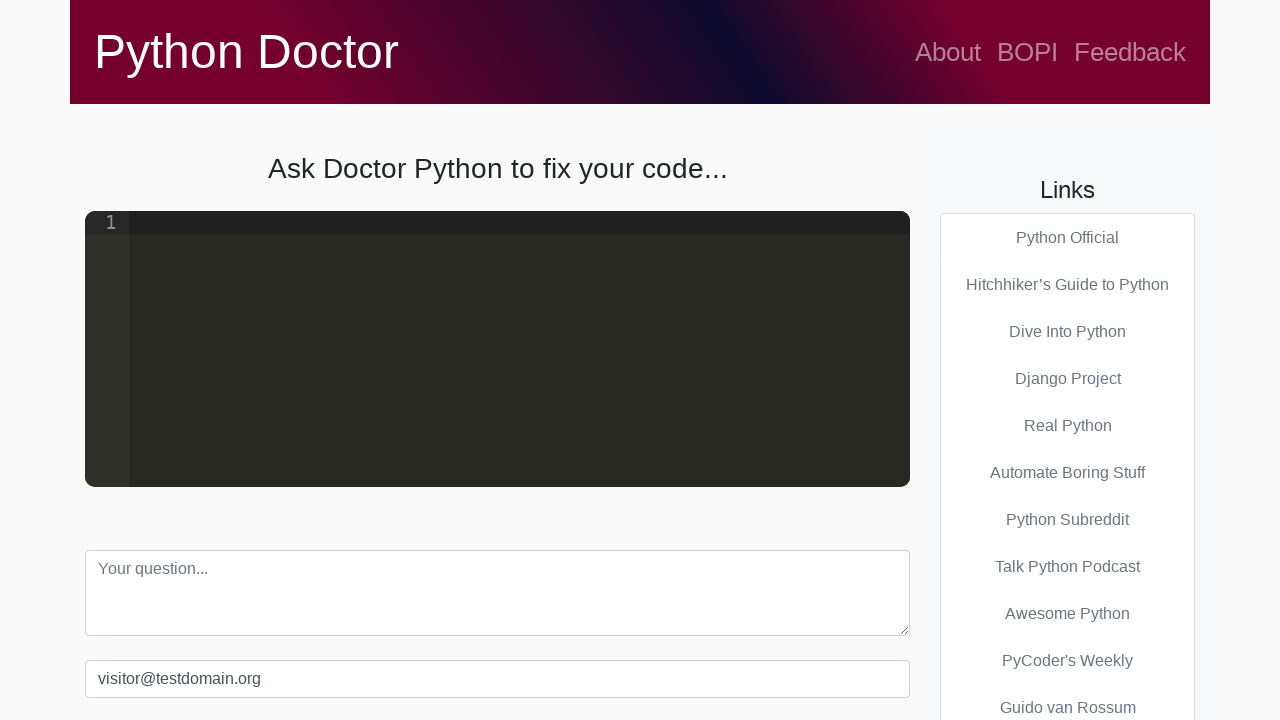